Tests that the currently applied filter is highlighted with selected class

Starting URL: https://demo.playwright.dev/todomvc

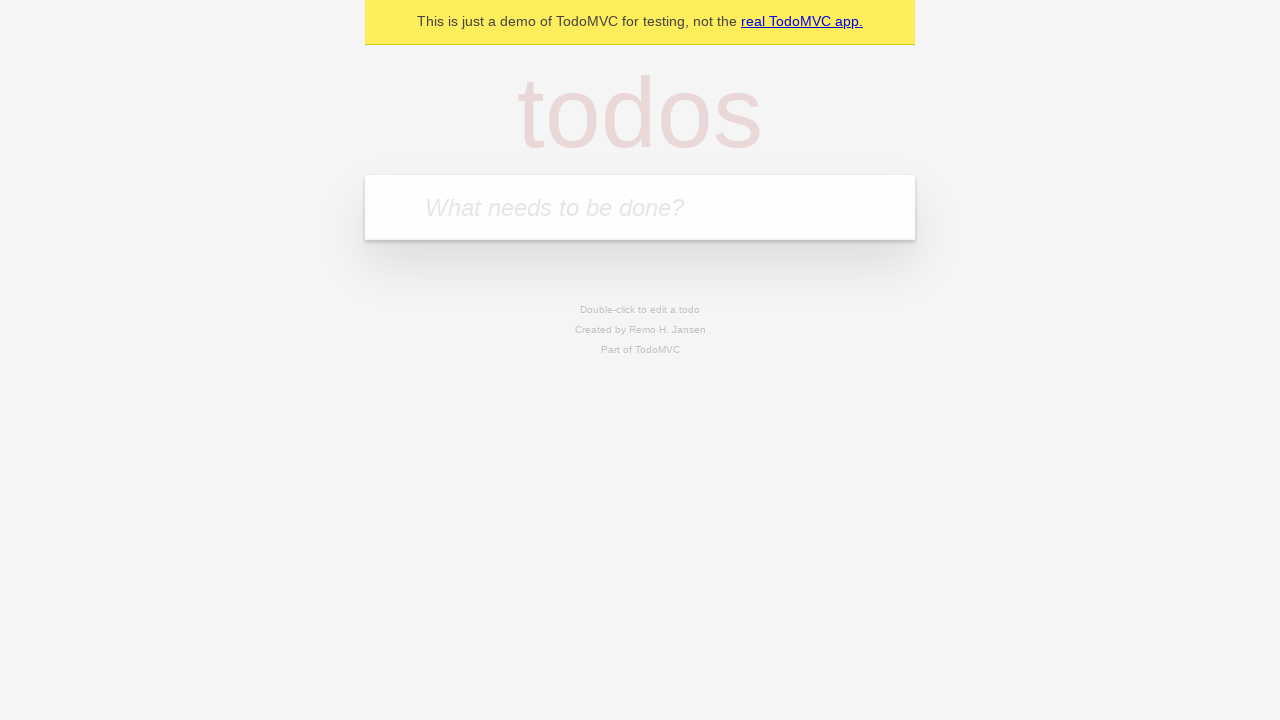

Filled new todo input with 'buy some cheese' on .new-todo
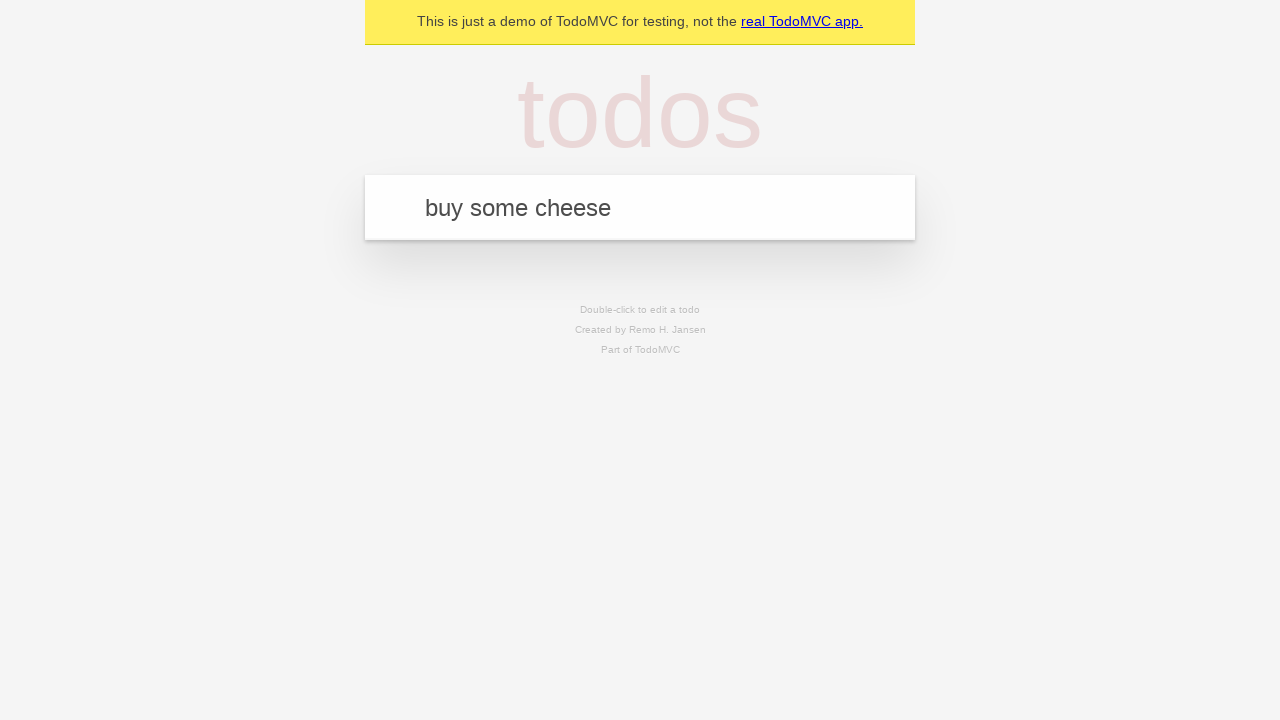

Pressed Enter to create first todo on .new-todo
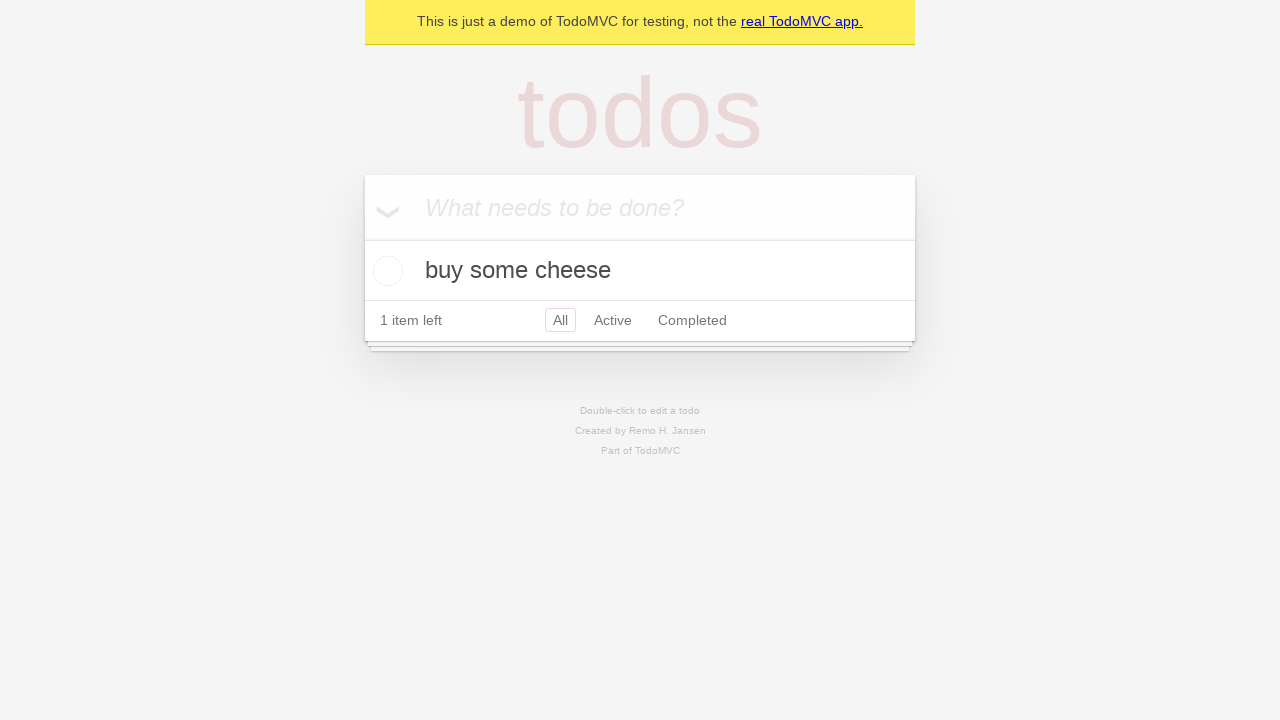

Filled new todo input with 'feed the cat' on .new-todo
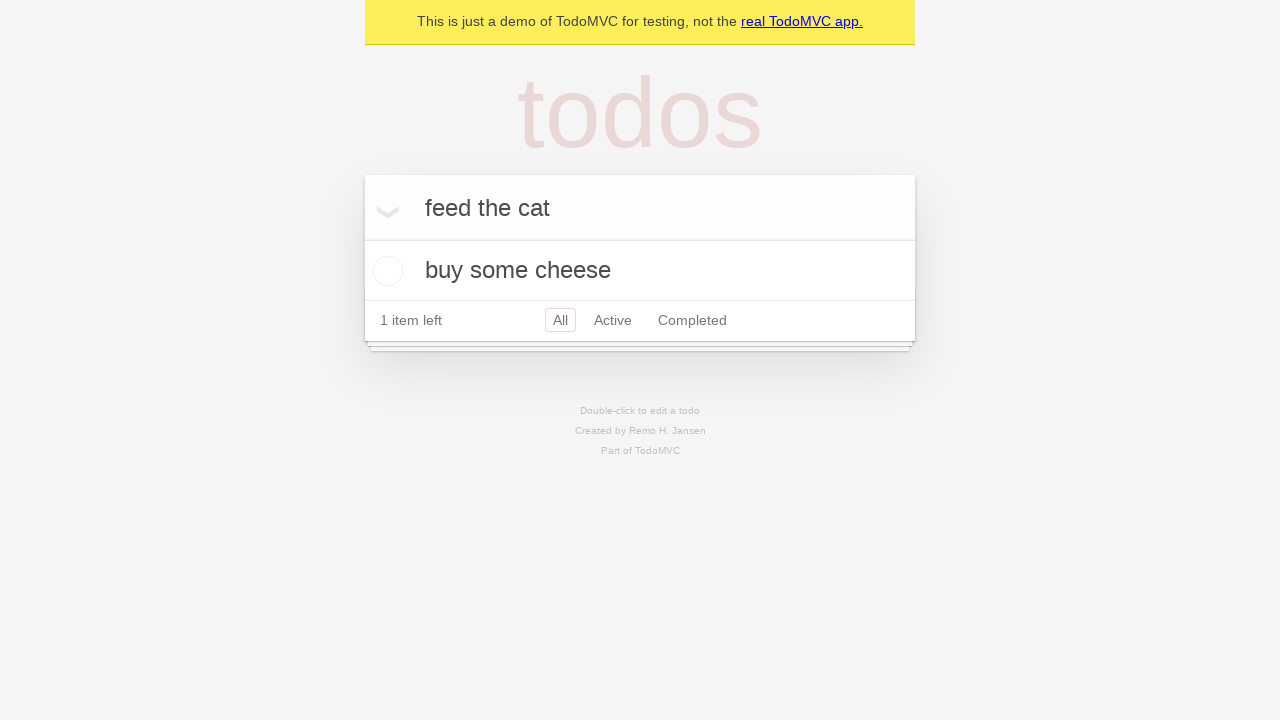

Pressed Enter to create second todo on .new-todo
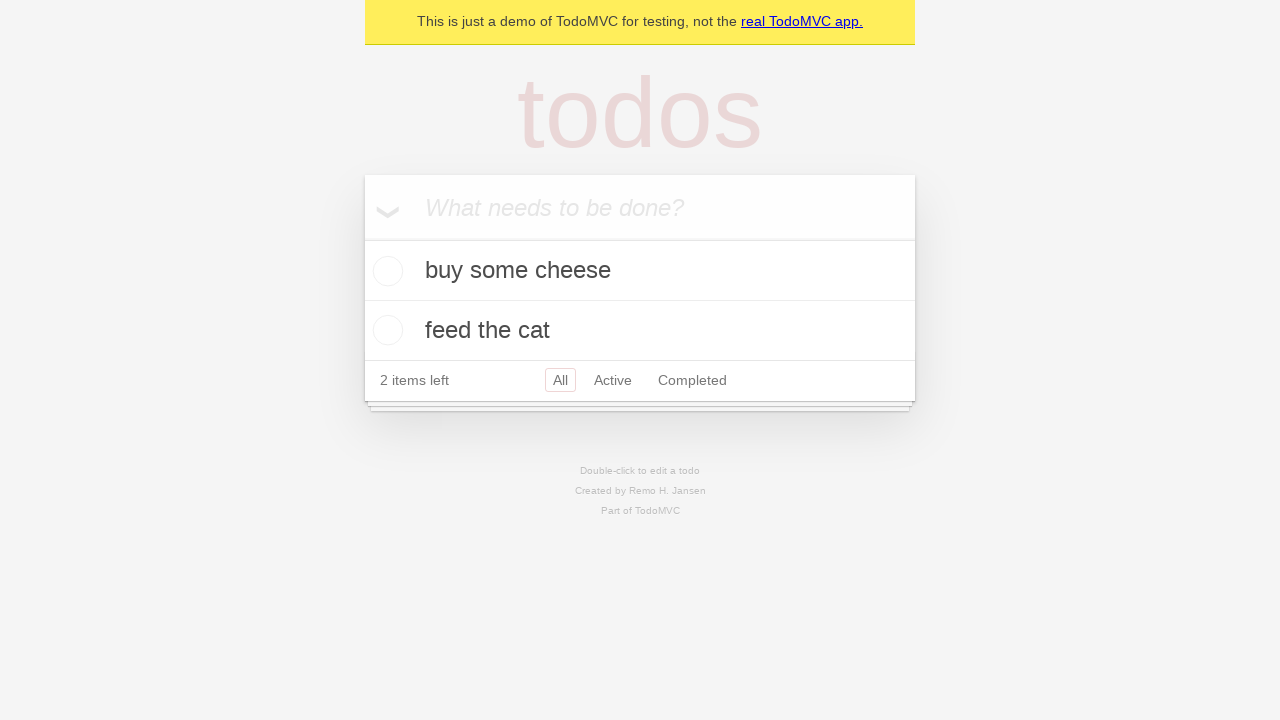

Filled new todo input with 'book a doctors appointment' on .new-todo
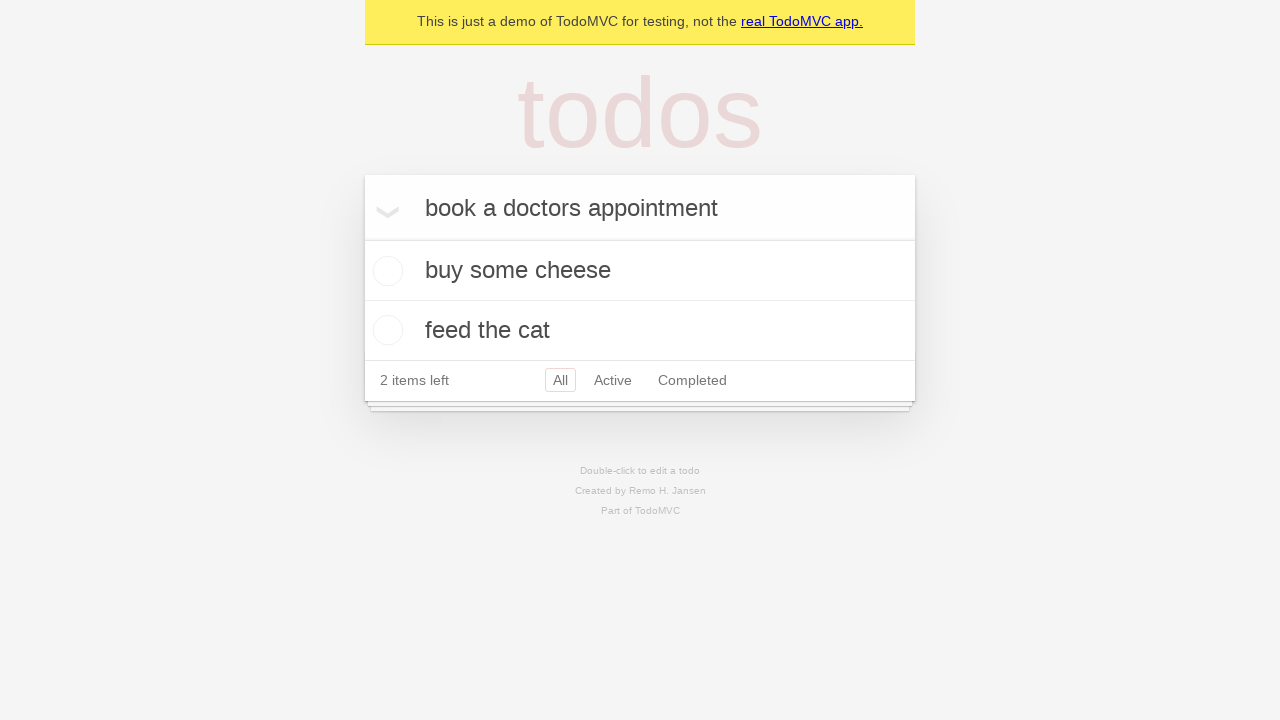

Pressed Enter to create third todo on .new-todo
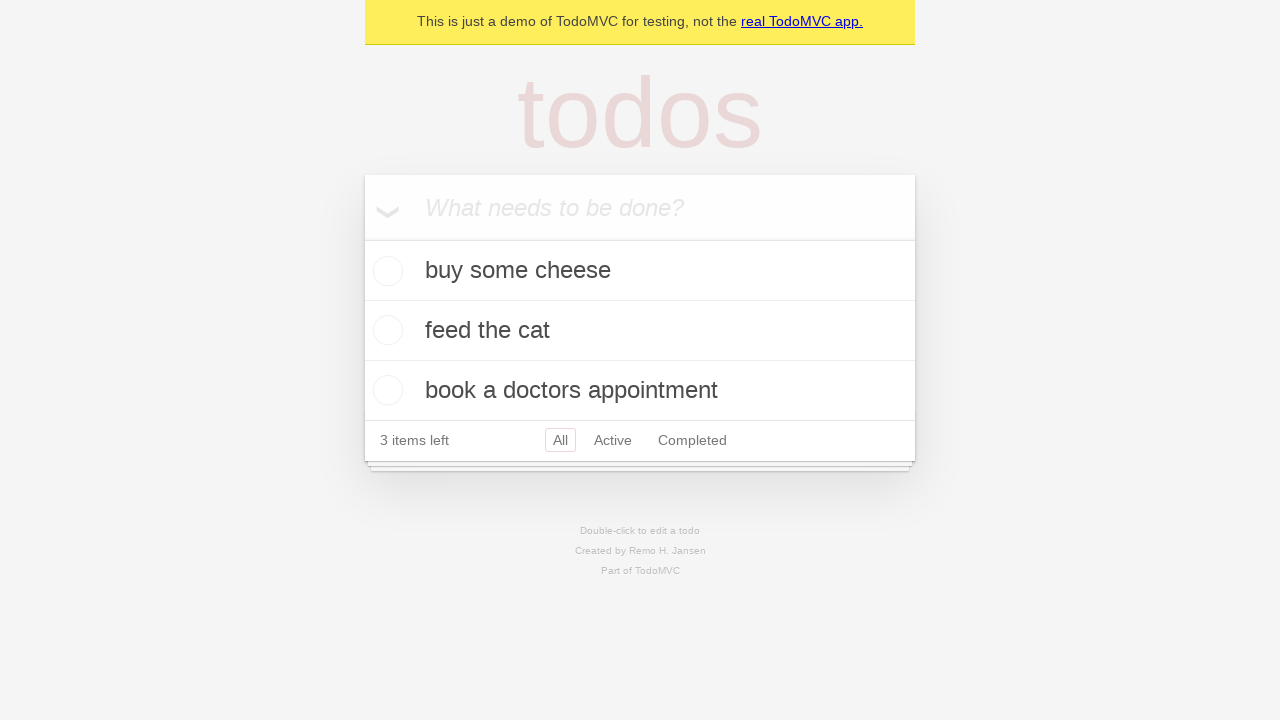

Clicked Active filter at (613, 440) on .filters >> text=Active
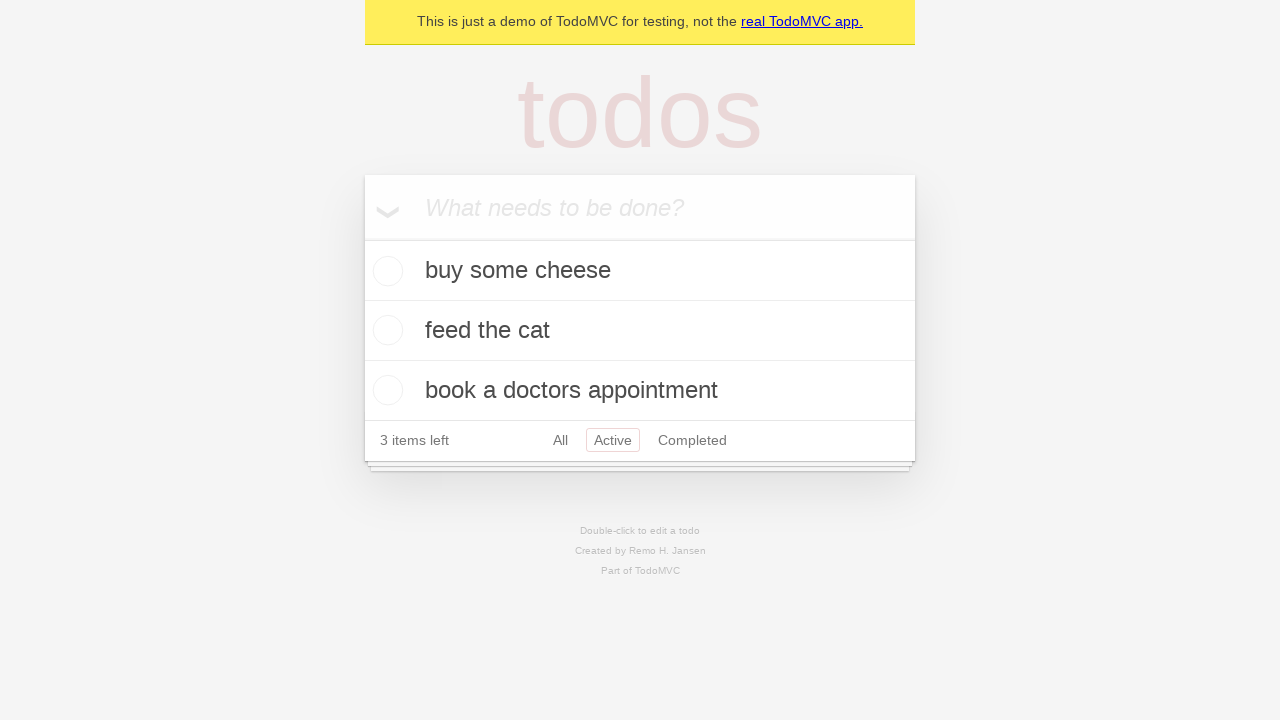

Clicked Completed filter to verify it is highlighted with selected class at (692, 440) on .filters >> text=Completed
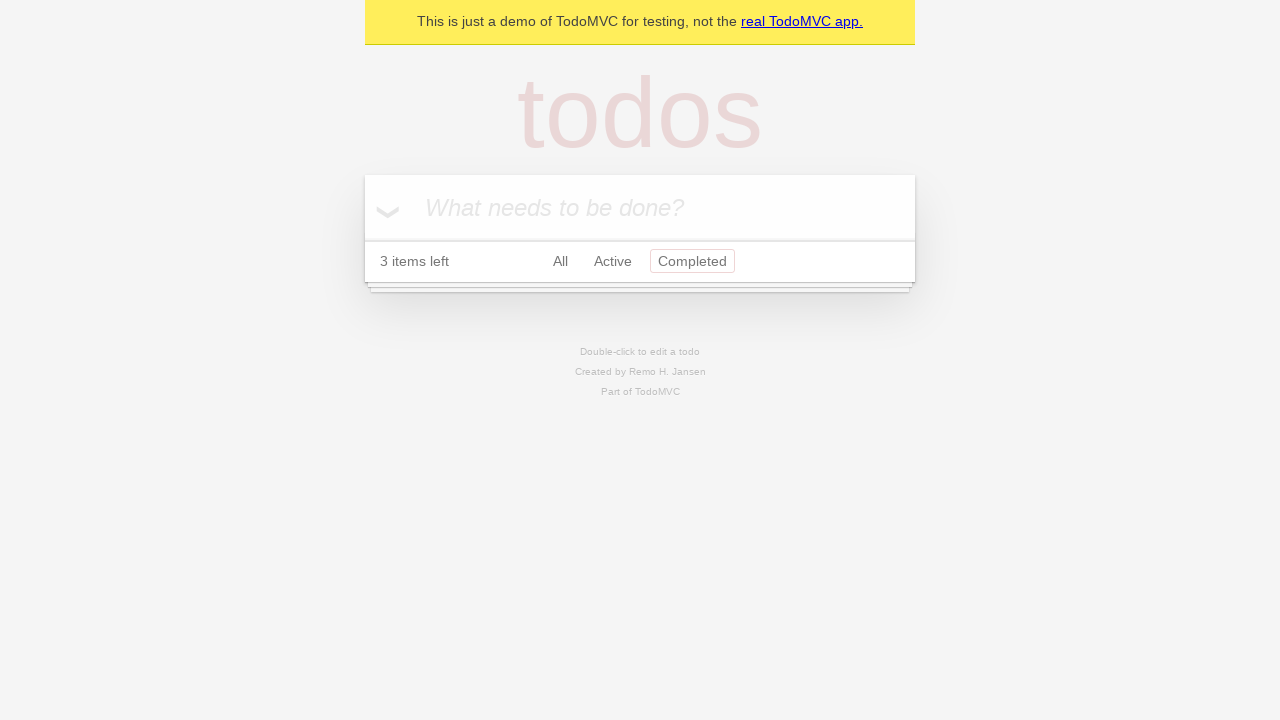

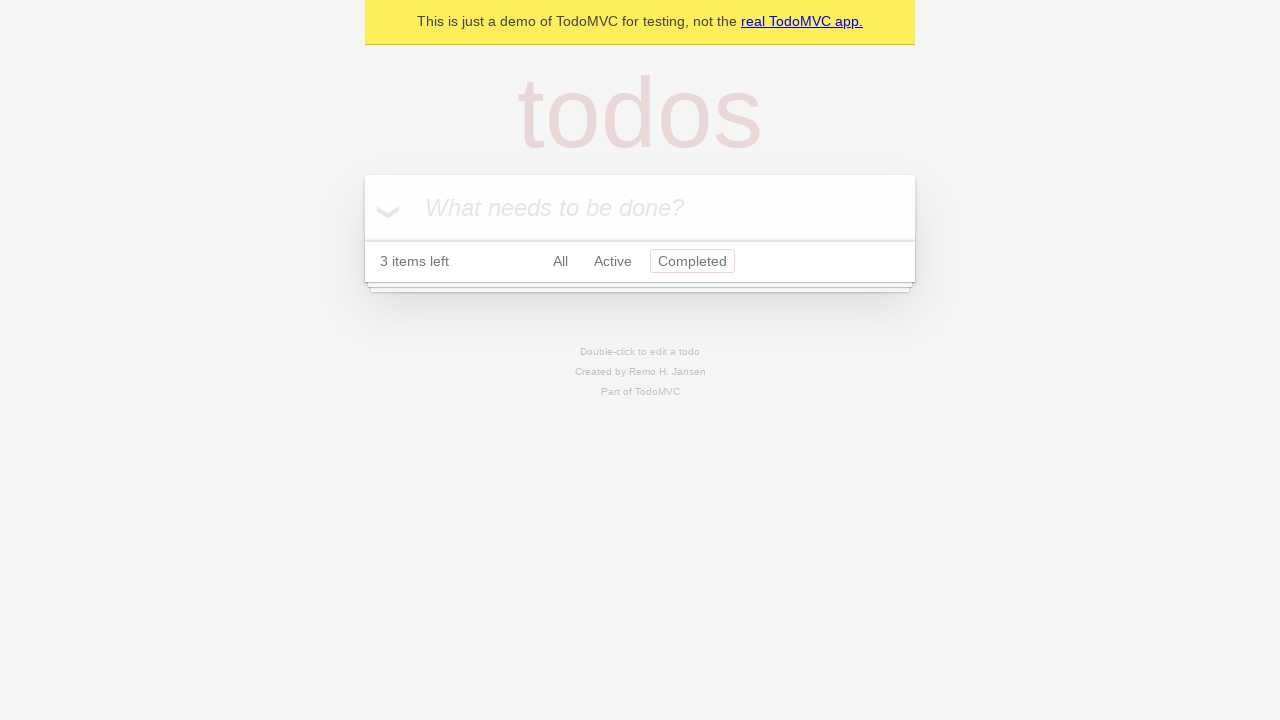